Tests page scrolling functionality by scrolling down and then back up on the jQuery UI website

Starting URL: https://jqueryui.com/

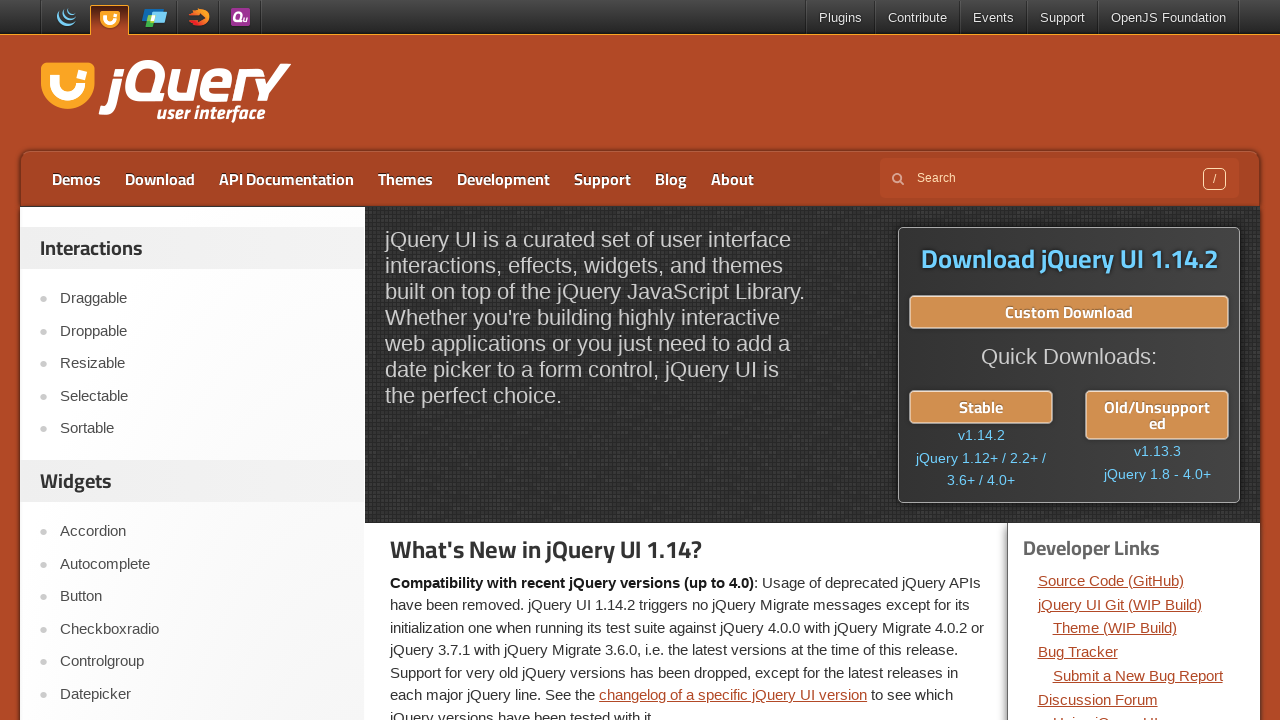

Scrolled down by 1000 pixels on jQuery UI homepage
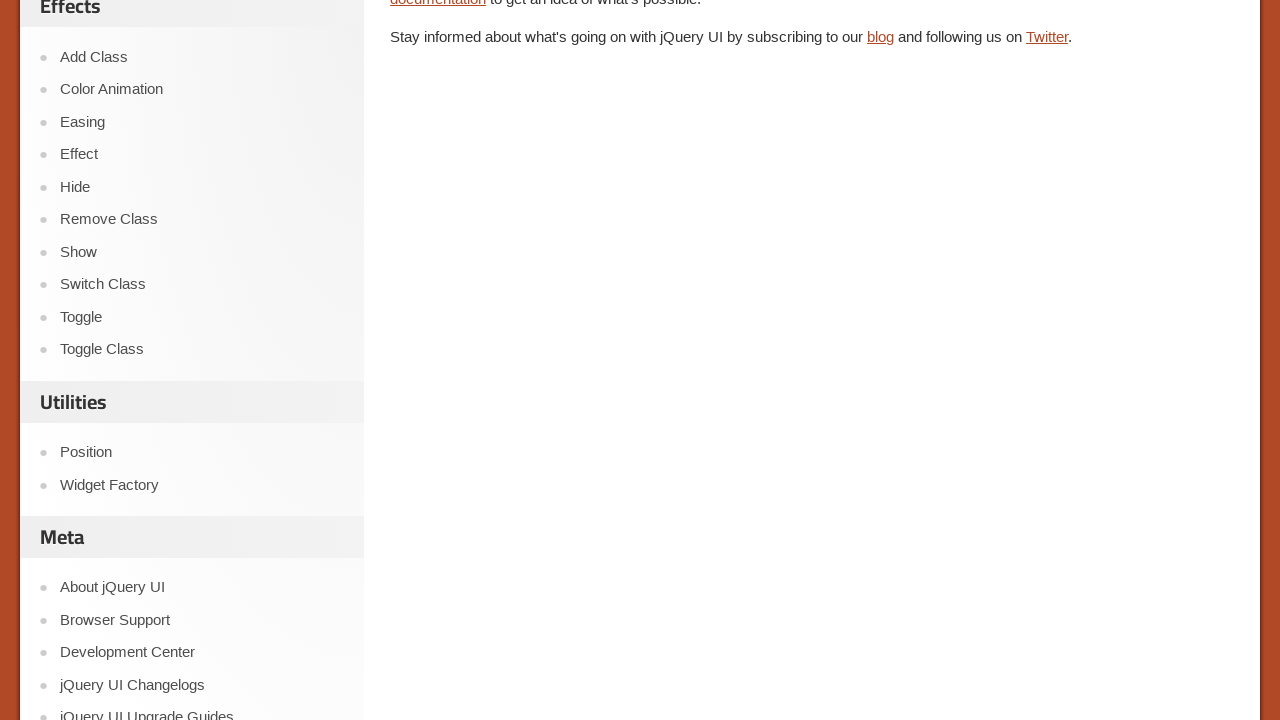

Waited 3 seconds to observe the scroll
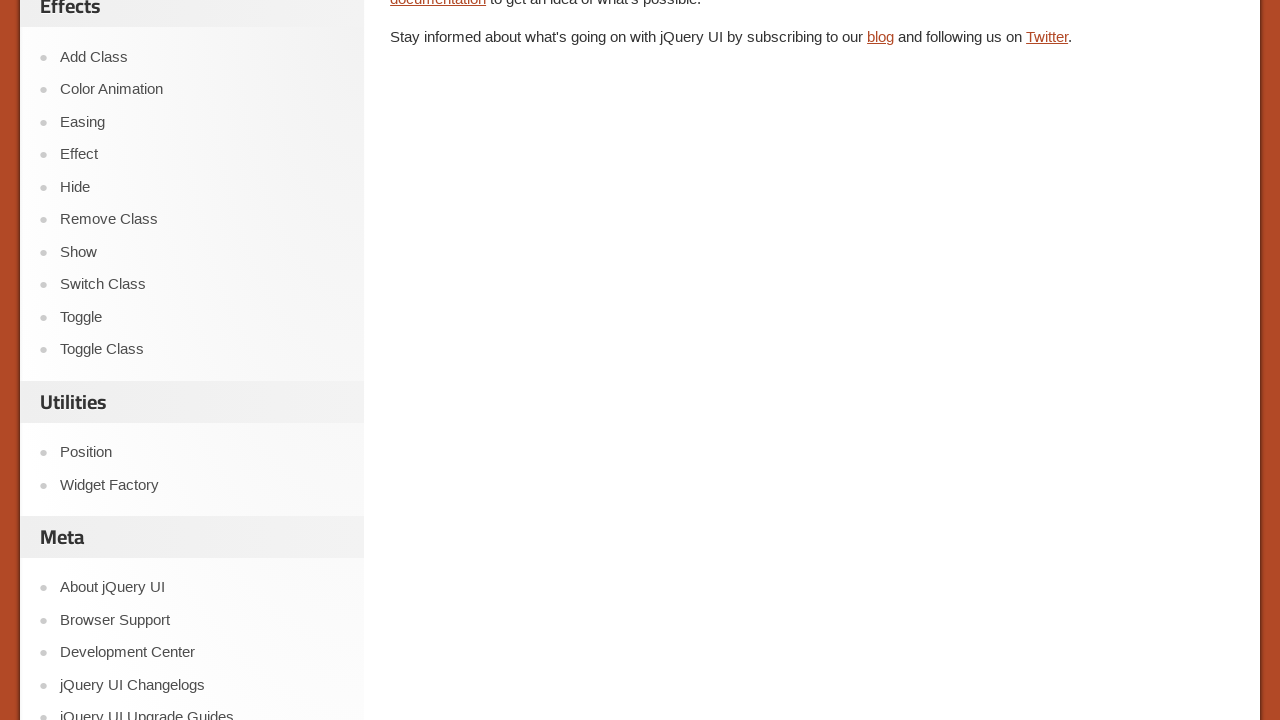

Scrolled back up by 1000 pixels
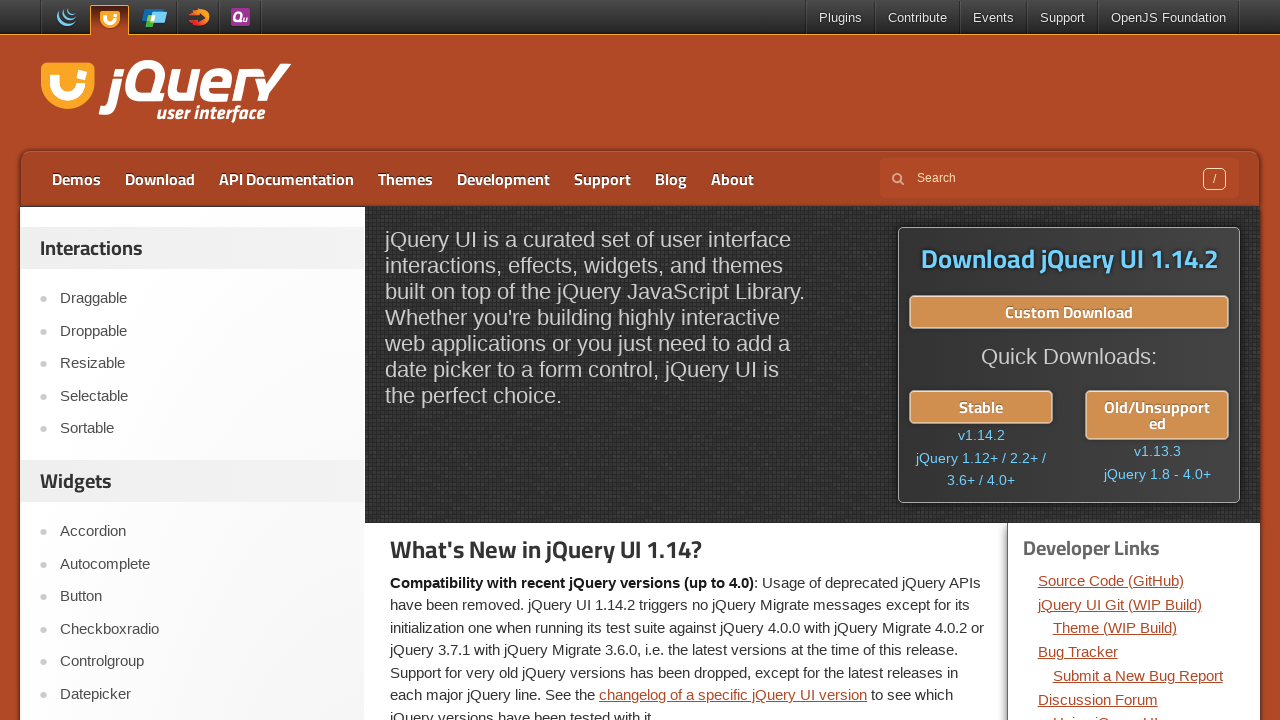

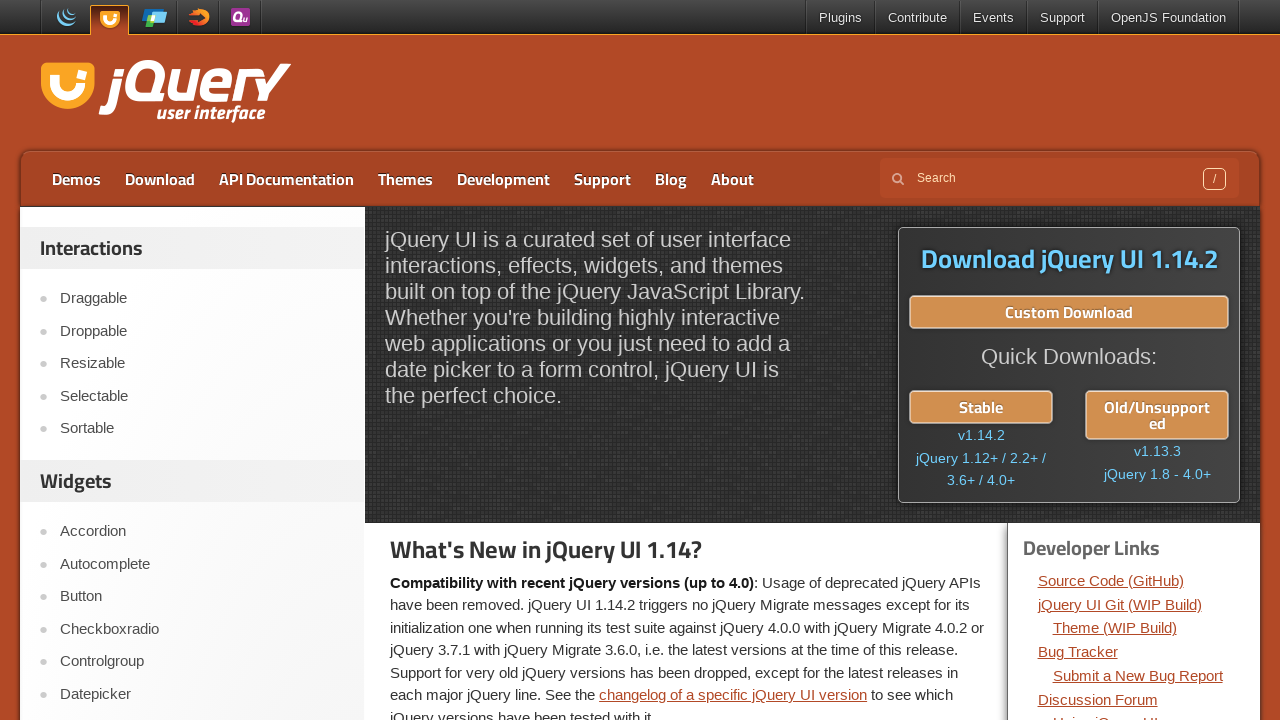